Tests checkbox functionality by clicking a checkbox, verifying it becomes selected, clicking again, and verifying it becomes deselected. Also counts the total number of checkboxes on the page.

Starting URL: https://rahulshettyacademy.com/AutomationPractice/

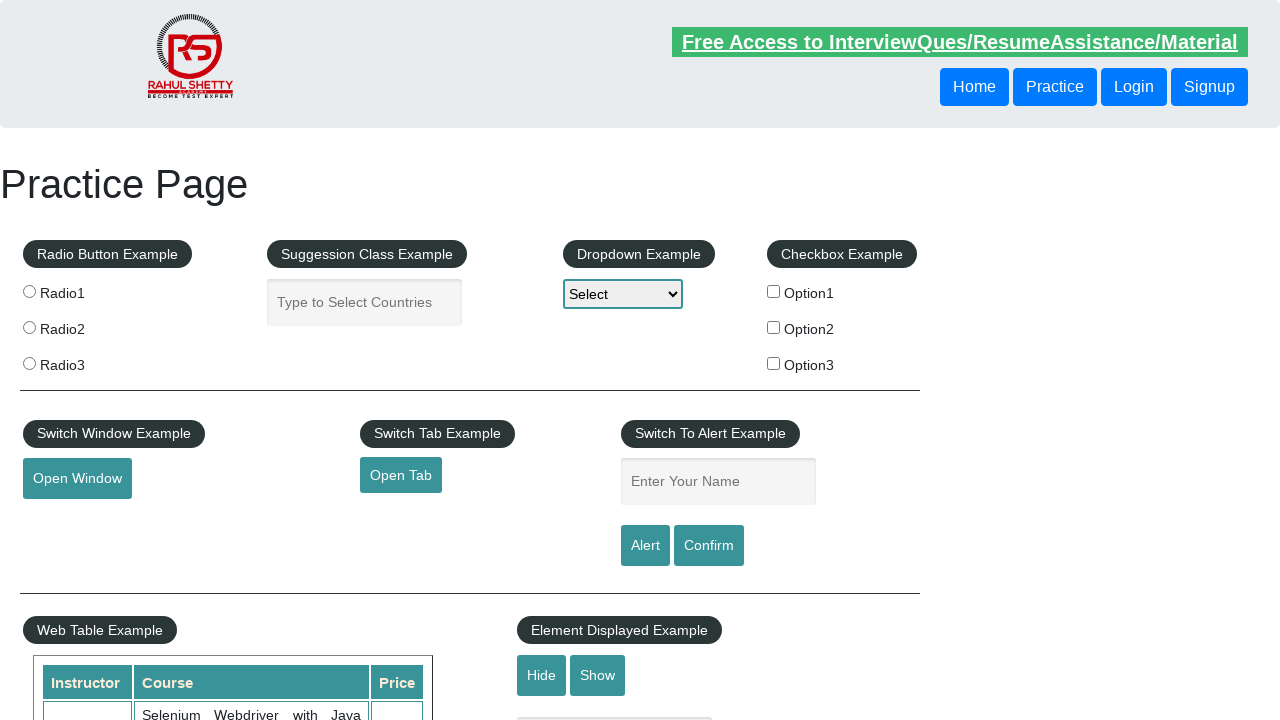

Clicked the first checkbox (checkBoxOption1) at (774, 291) on #checkBoxOption1
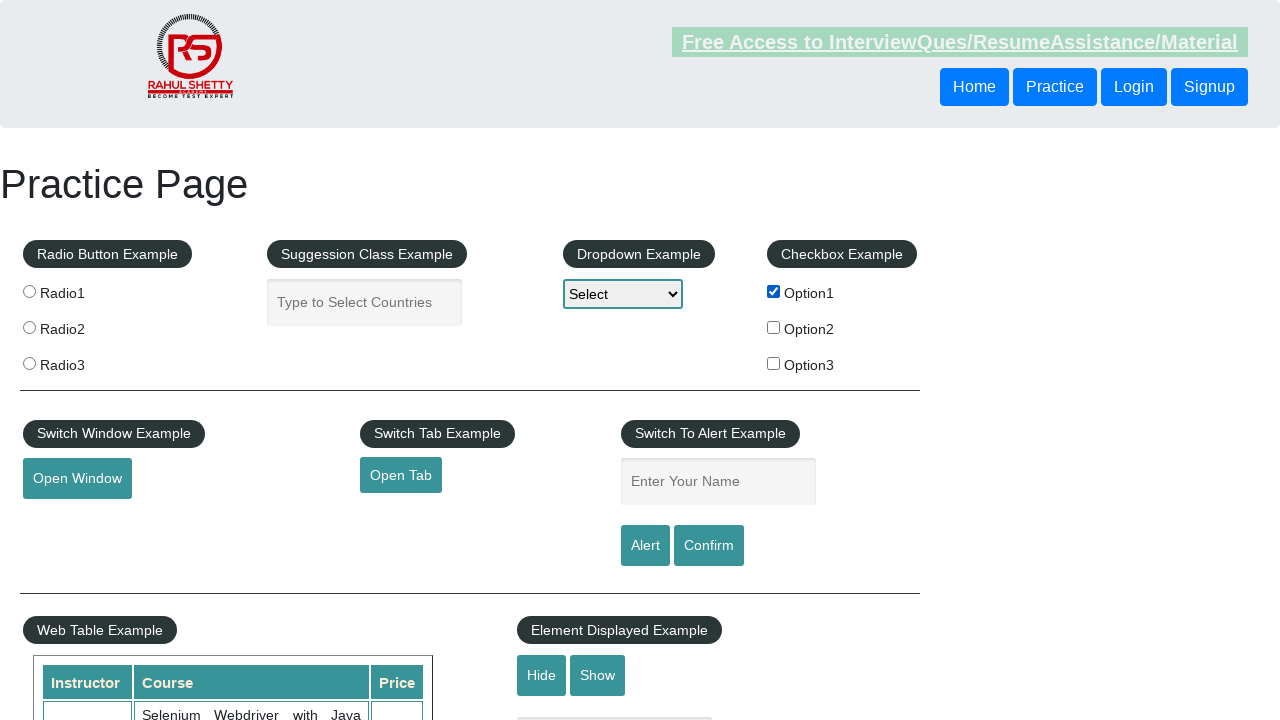

Verified that the first checkbox is now selected
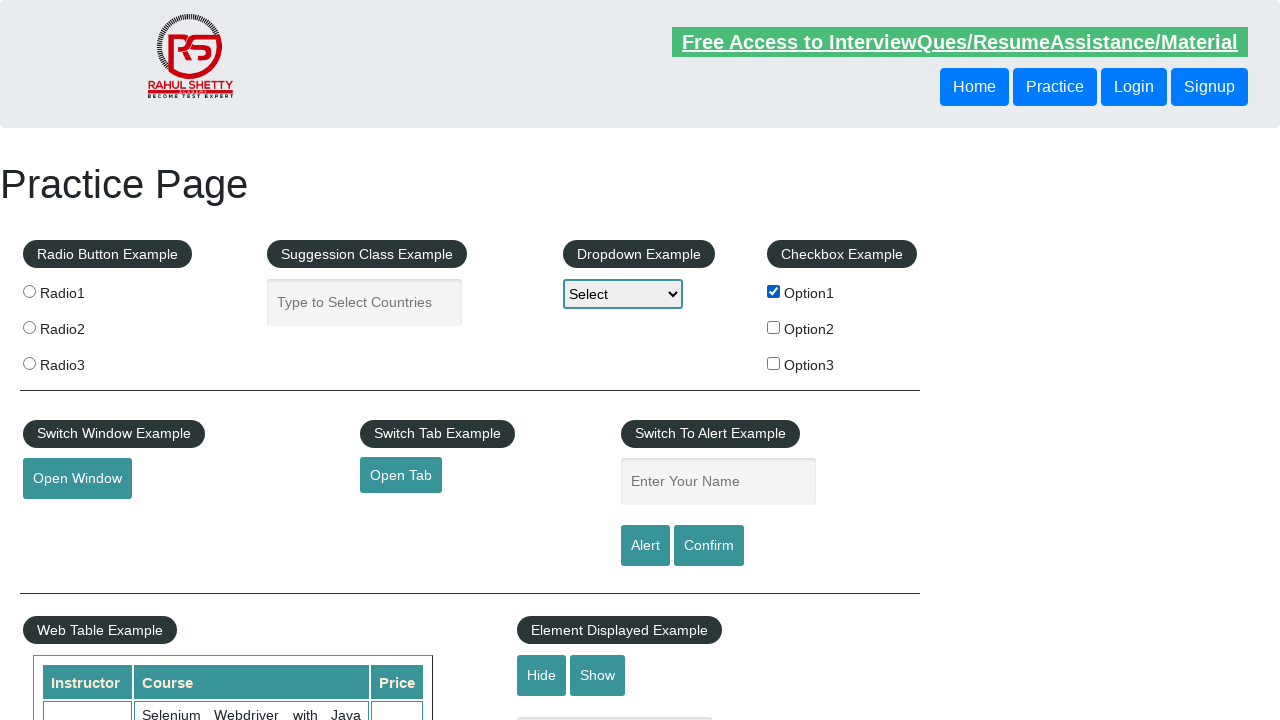

Clicked the checkbox again to deselect it at (774, 291) on #checkBoxOption1
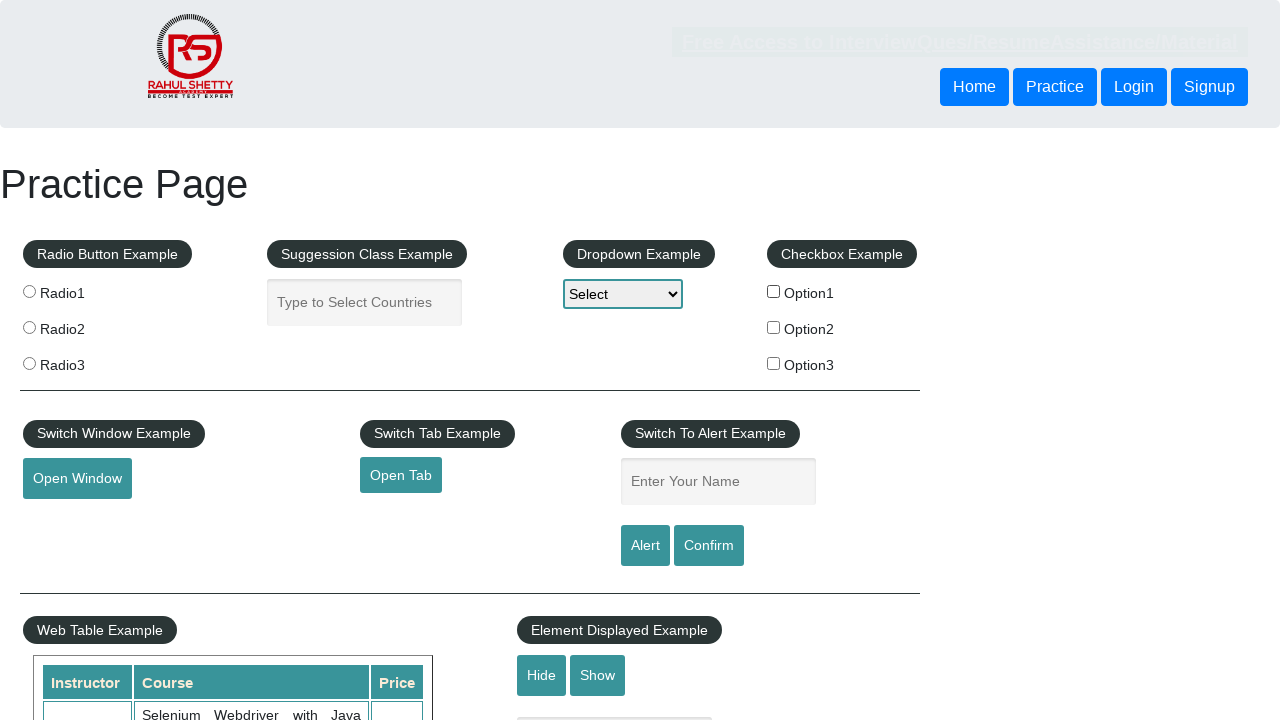

Verified that the checkbox is now deselected
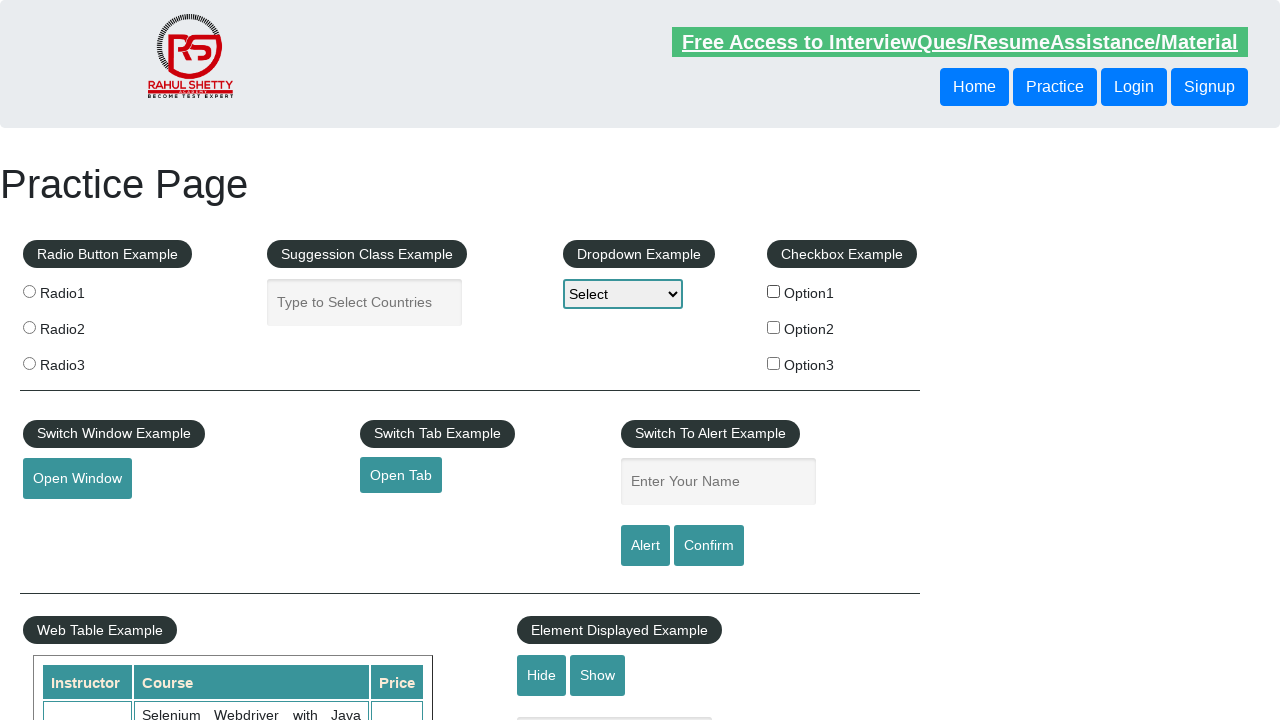

Counted total checkboxes on the page: 3
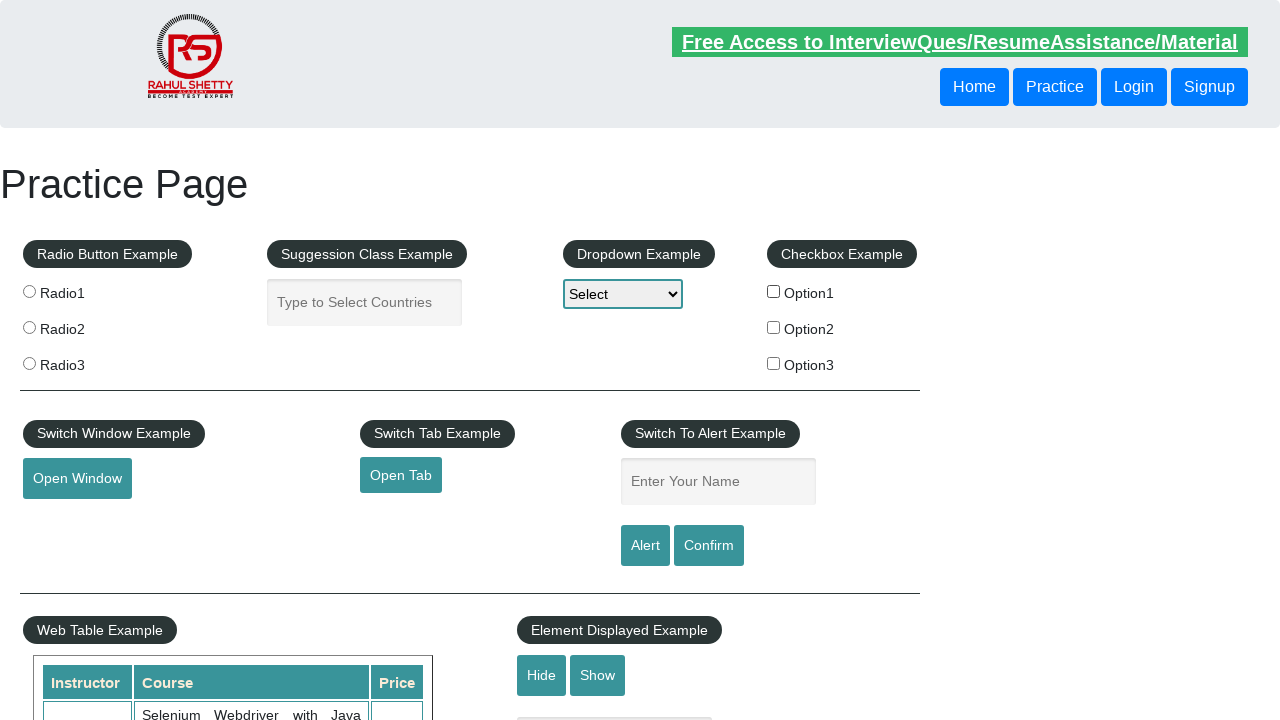

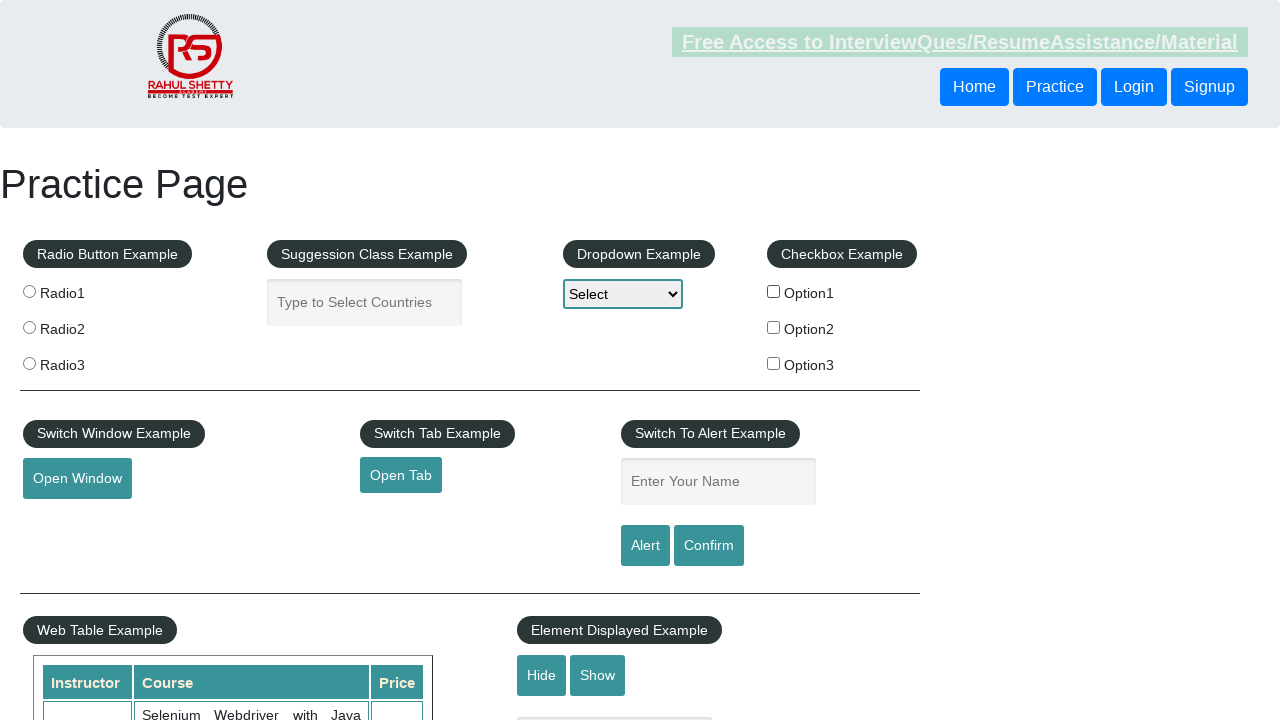